Tests file download functionality by navigating to a download page and clicking the download button

Starting URL: https://demo.automationtesting.in/FileDownload.html#google_vignette

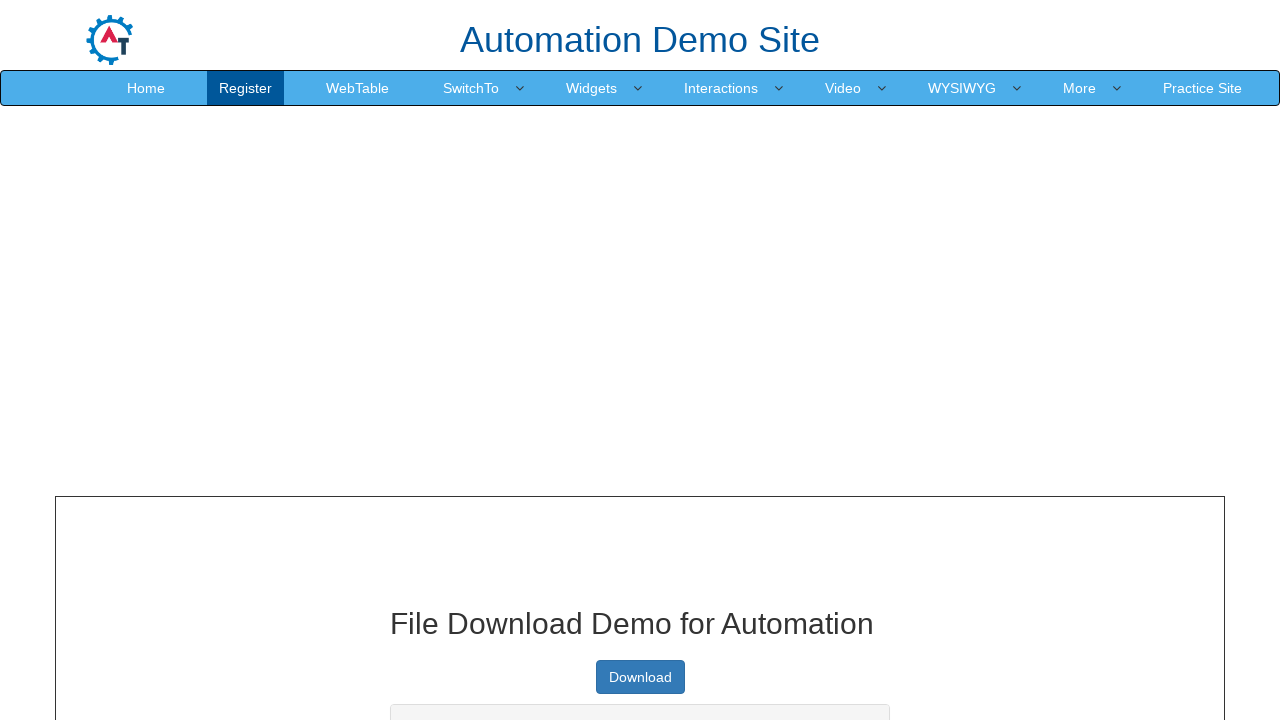

Clicked the download button at (640, 677) on xpath=//a[contains(text(),'Download') and (@type='button')]
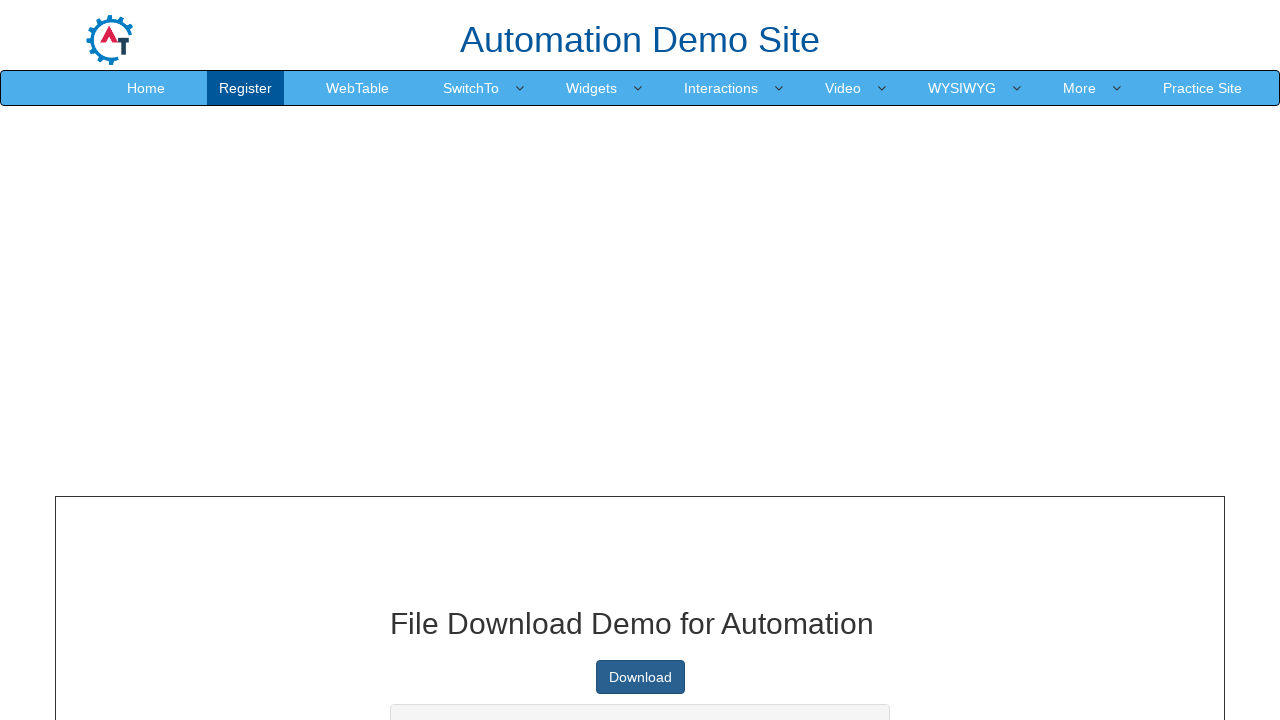

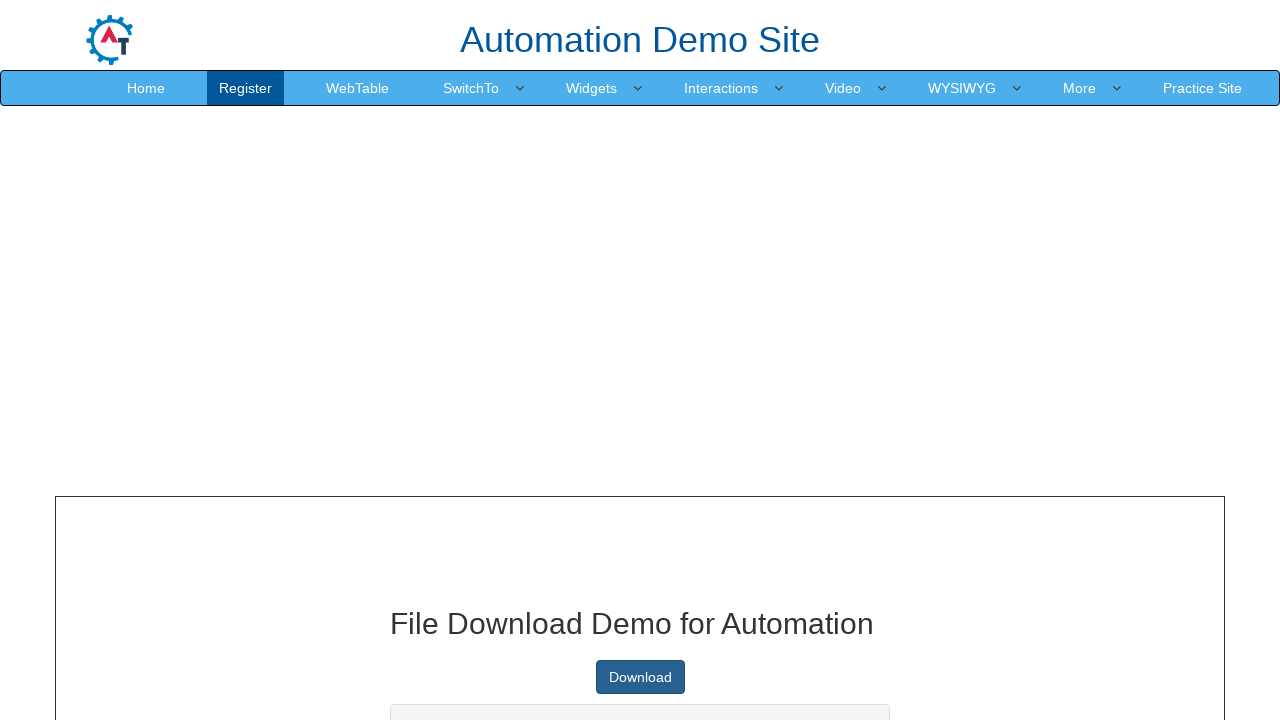